Tests selecting from a long list dropdown by visible text

Starting URL: https://www.selenium.dev/selenium/web/selectPage.html

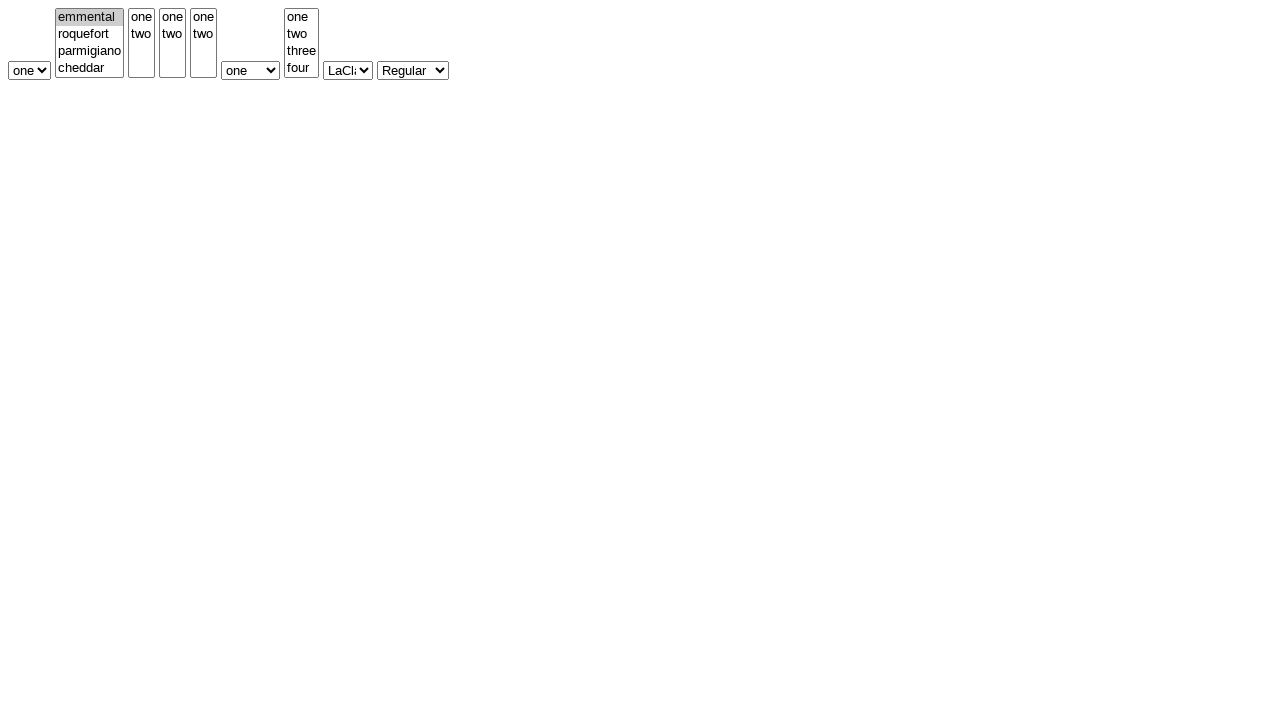

Navigated to select page
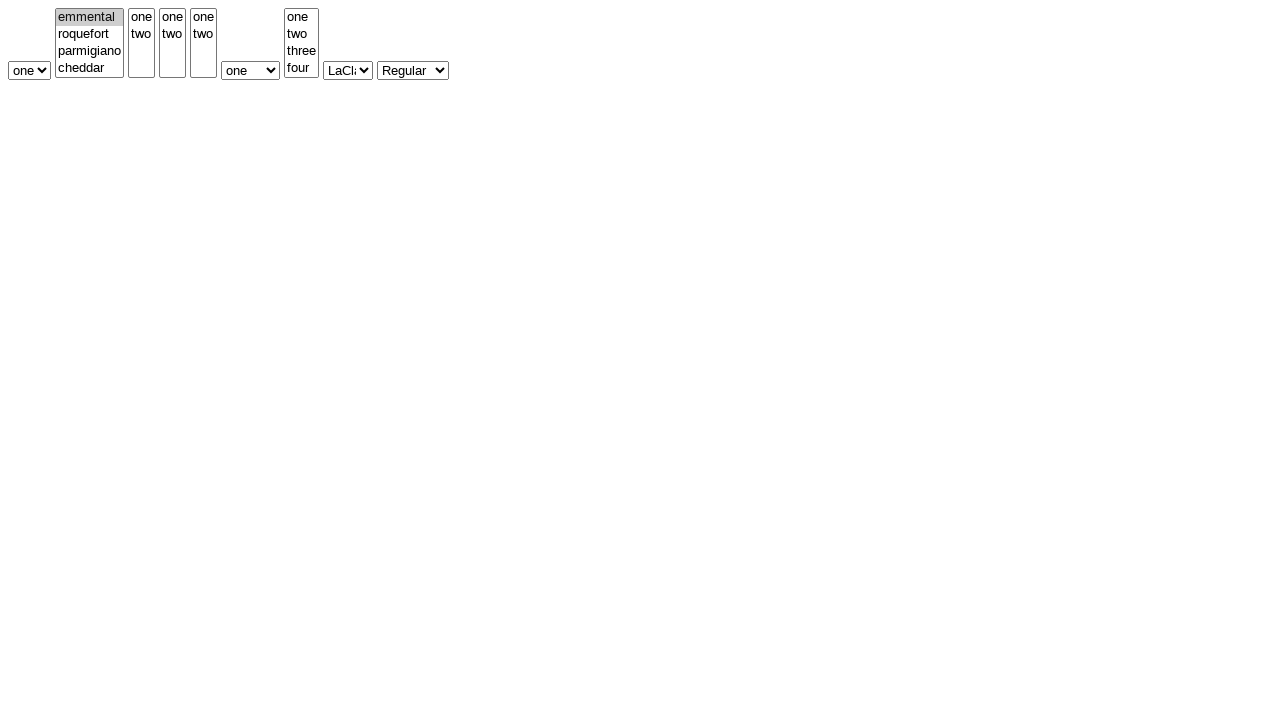

Selected 'six' from long list dropdown by visible text on #selectWithMultipleLongList
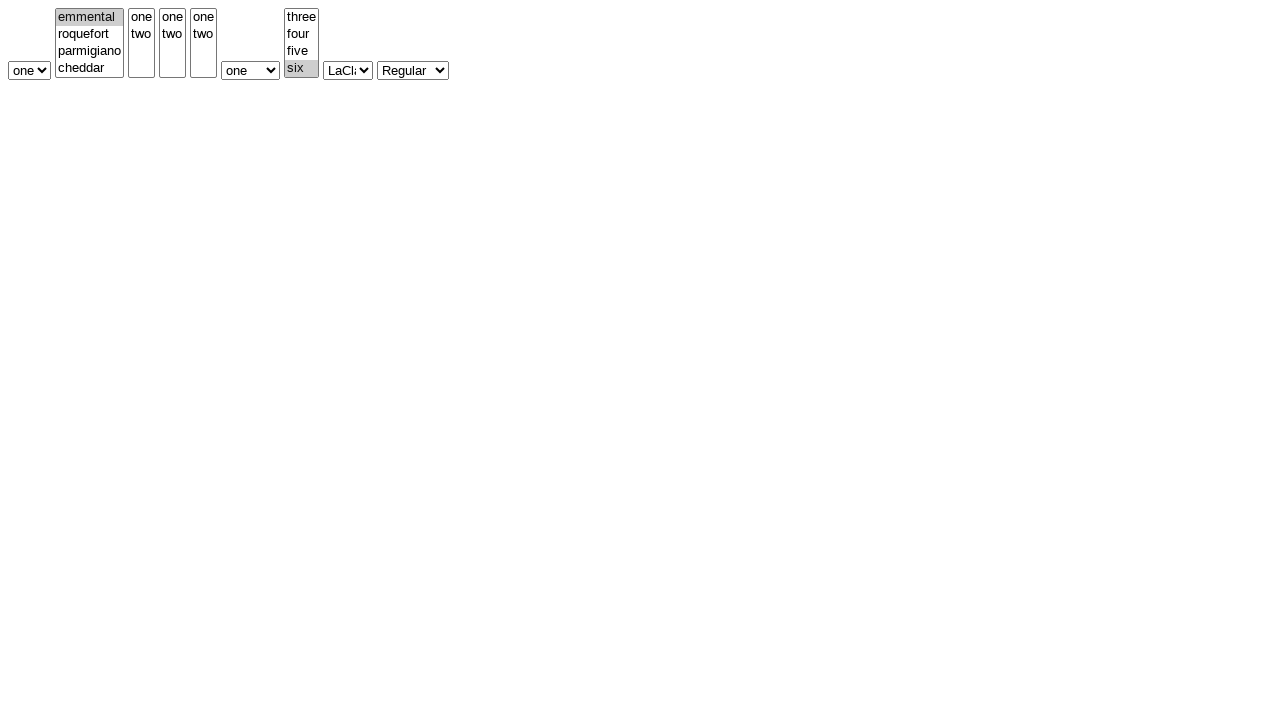

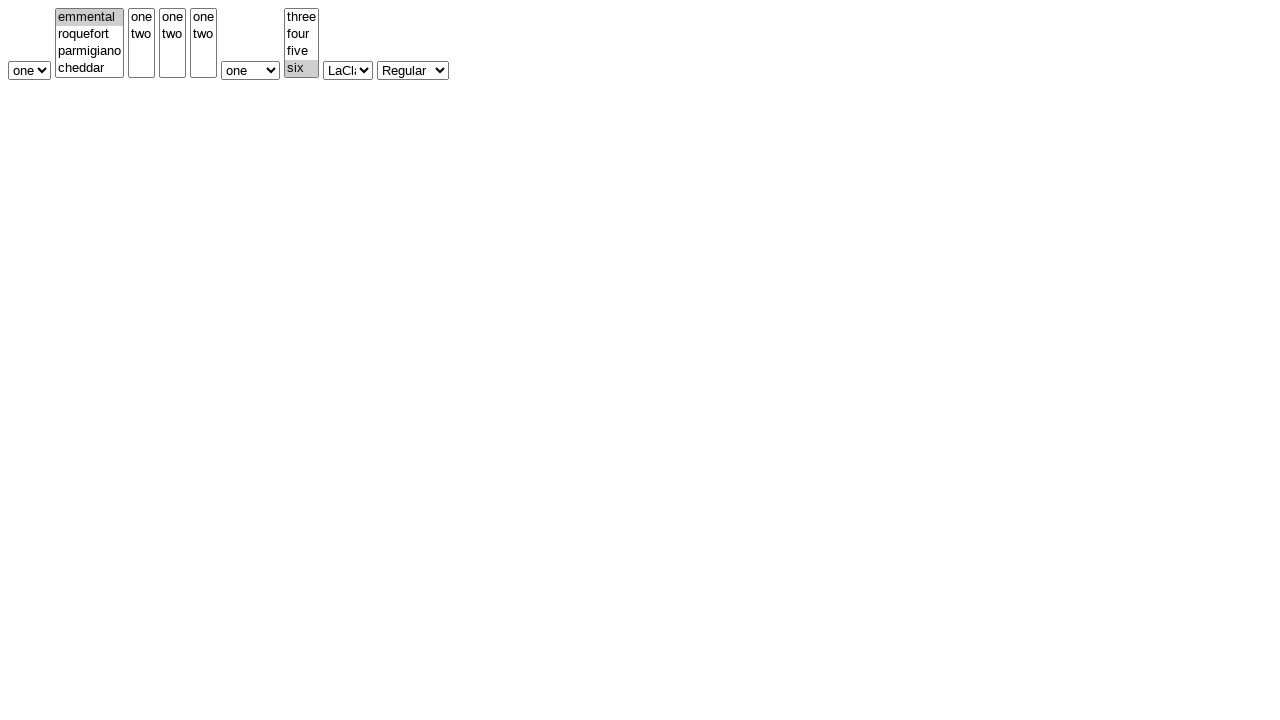